Tests the Investors page by navigating to it and verifying stock exchange data is displayed

Starting URL: https://www.mphasis.com/home.html

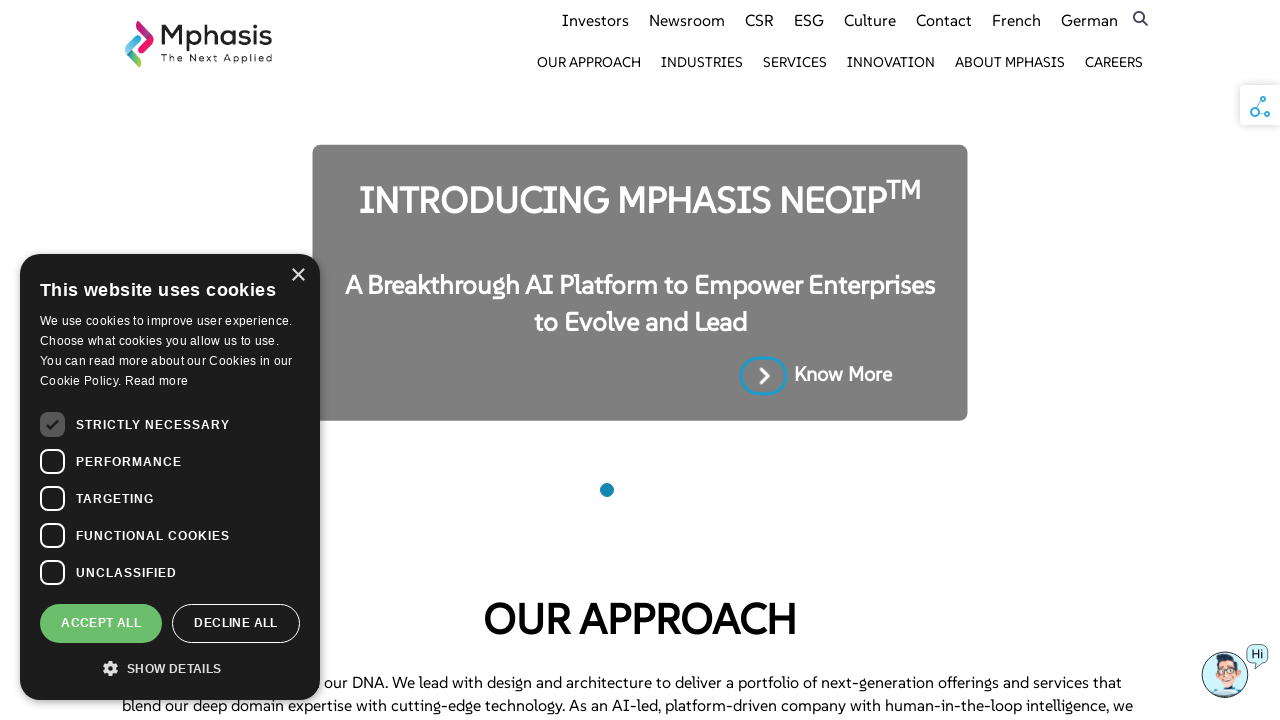

Clicked on Investors link at (596, 20) on a:text('Investors')
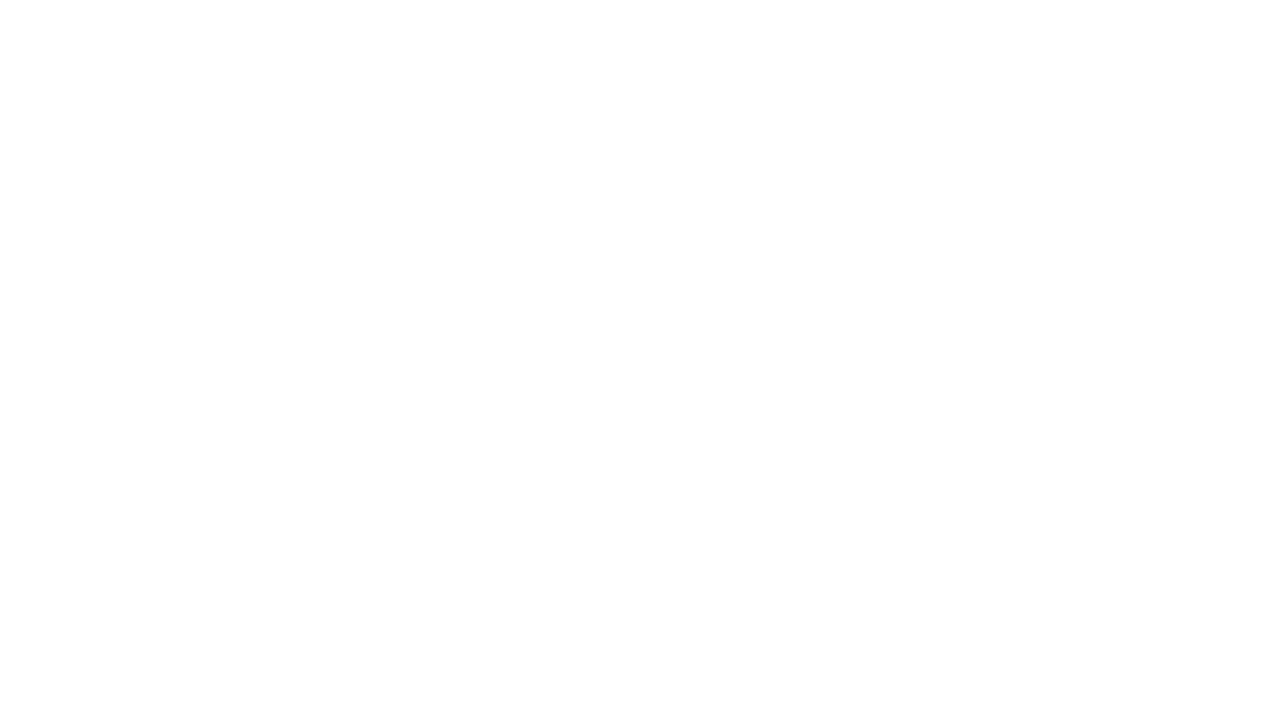

Waited 2 seconds for page to load
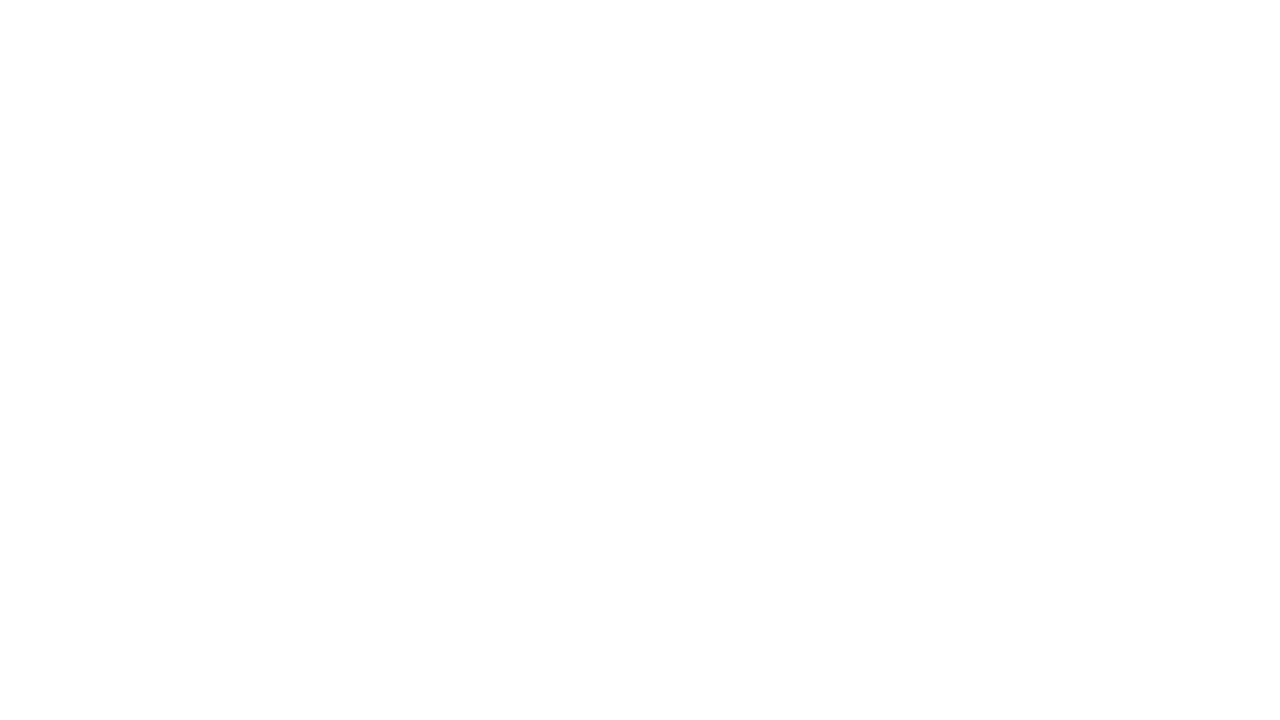

Retrieved stock exchange data from BSE result element
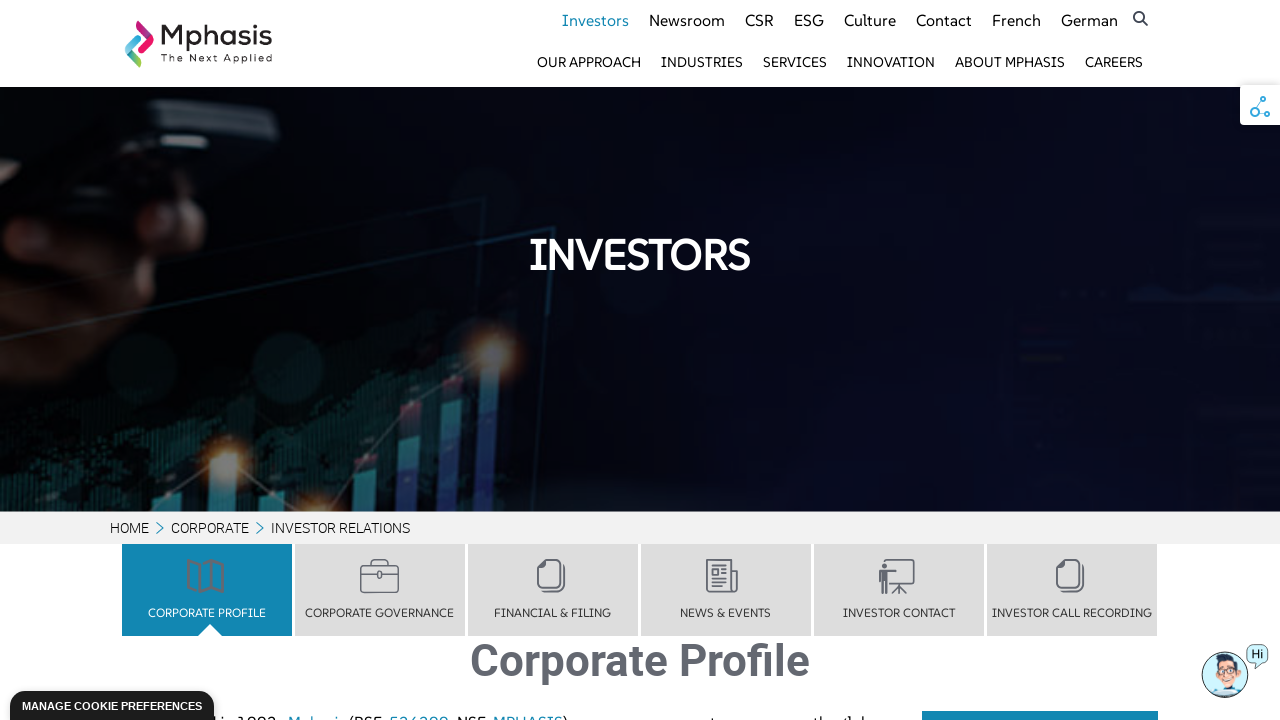

Extracted and parsed stock value: 2259.0
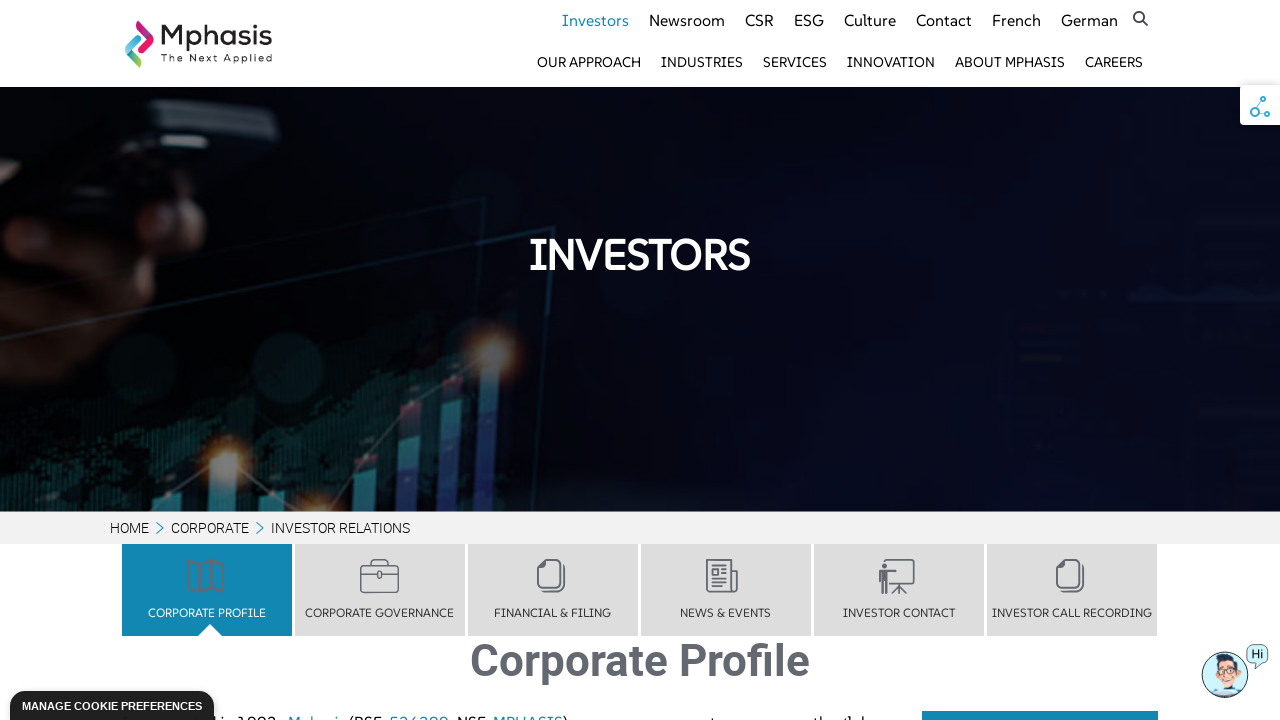

Verified stock exchange value is greater than 2000
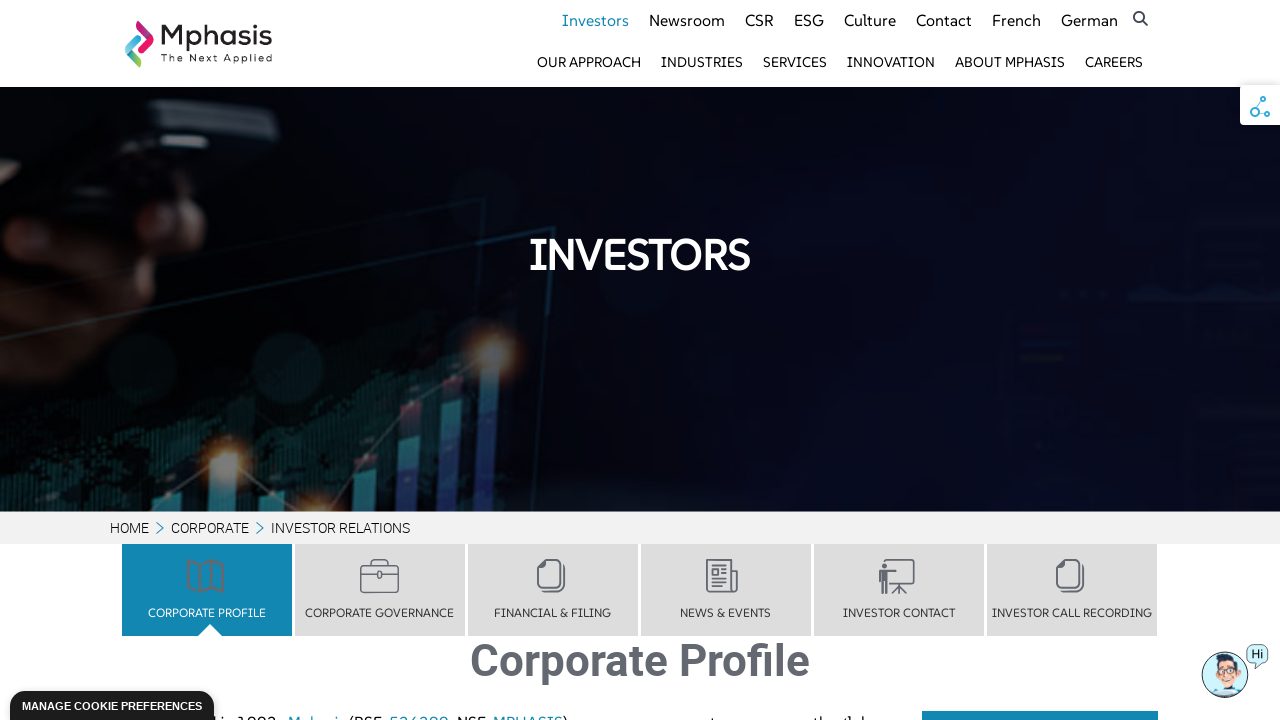

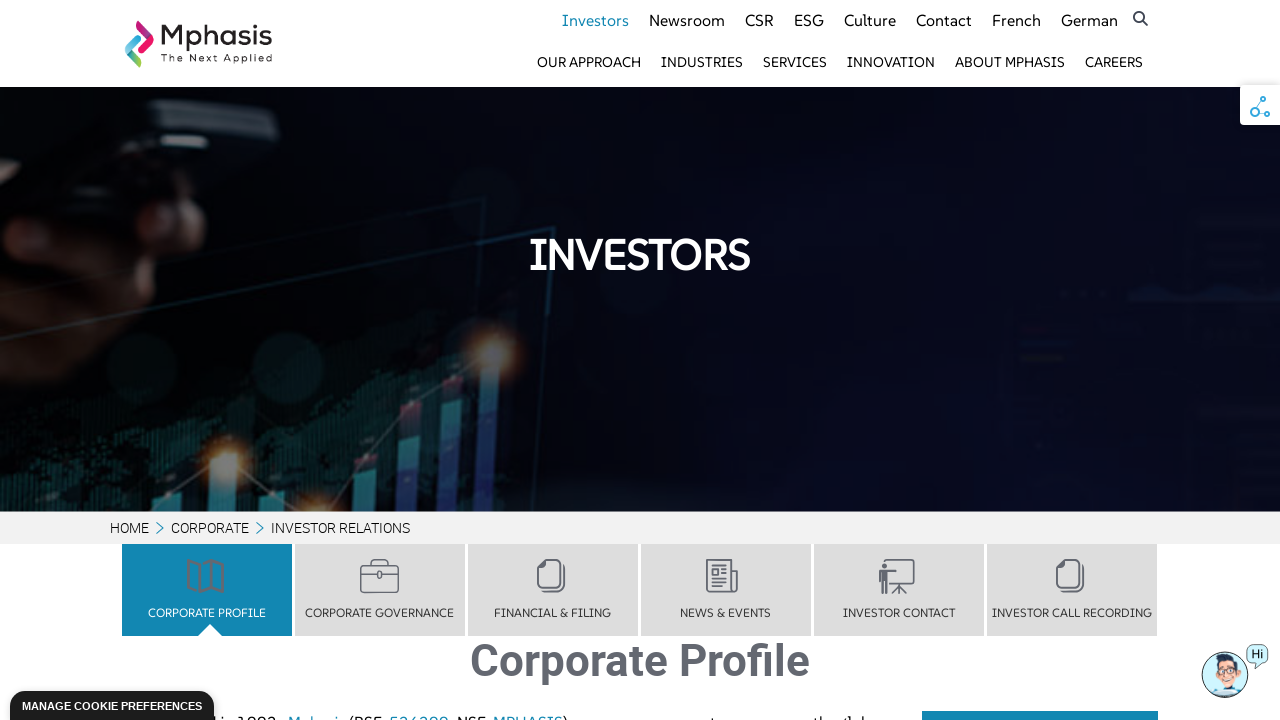